Tests drag-and-drop functionality by dragging a source element onto a target element.

Starting URL: https://crossbrowsertesting.github.io/drag-and-drop

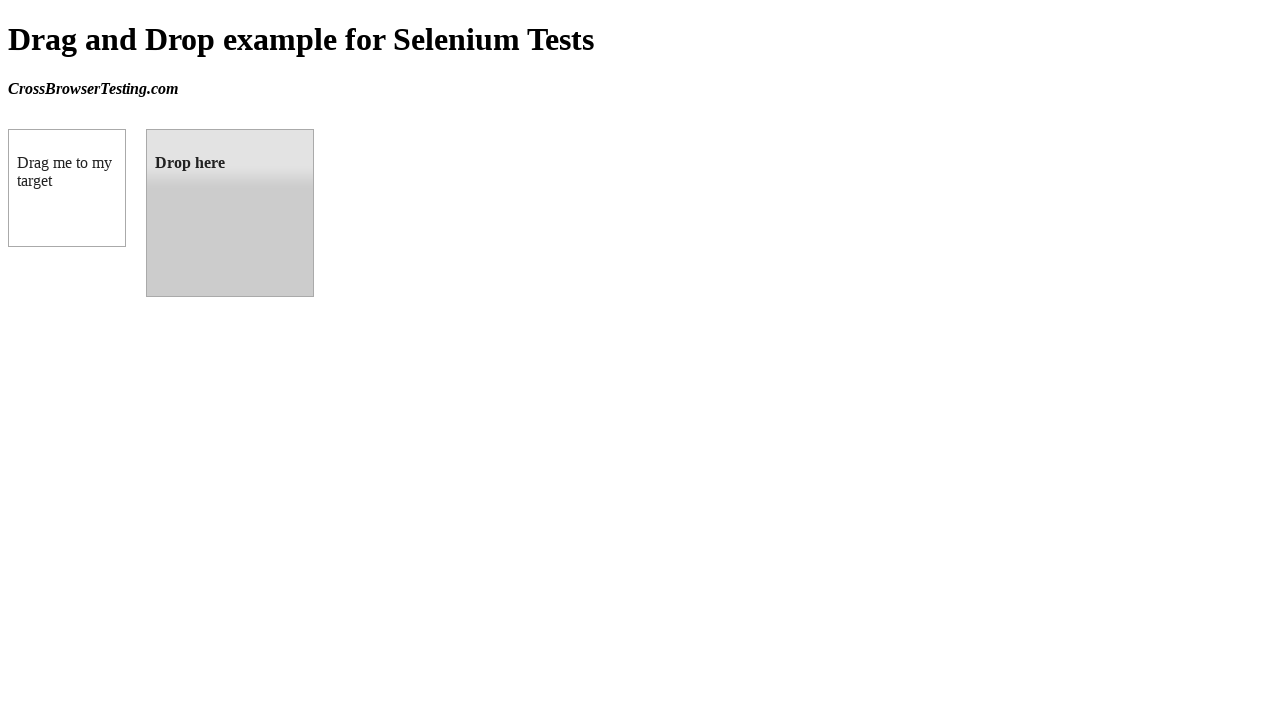

Located source element (box A) with id 'draggable'
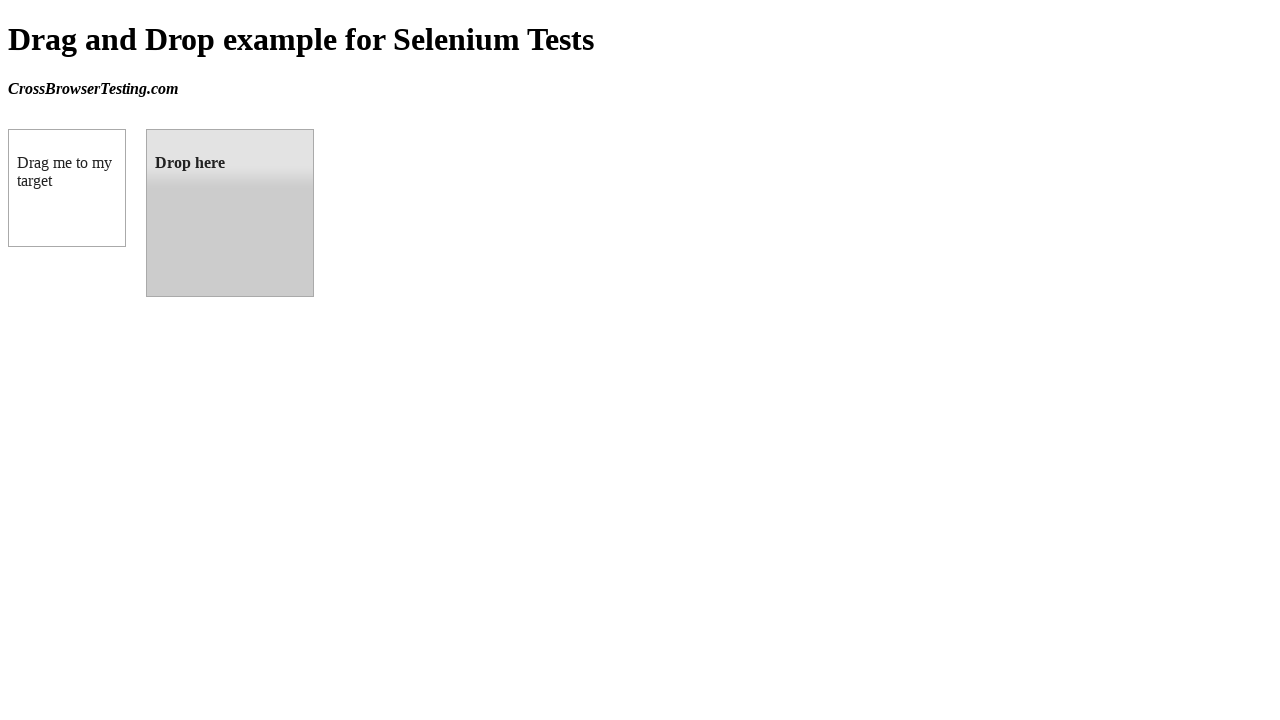

Located target element (box B) with id 'droppable'
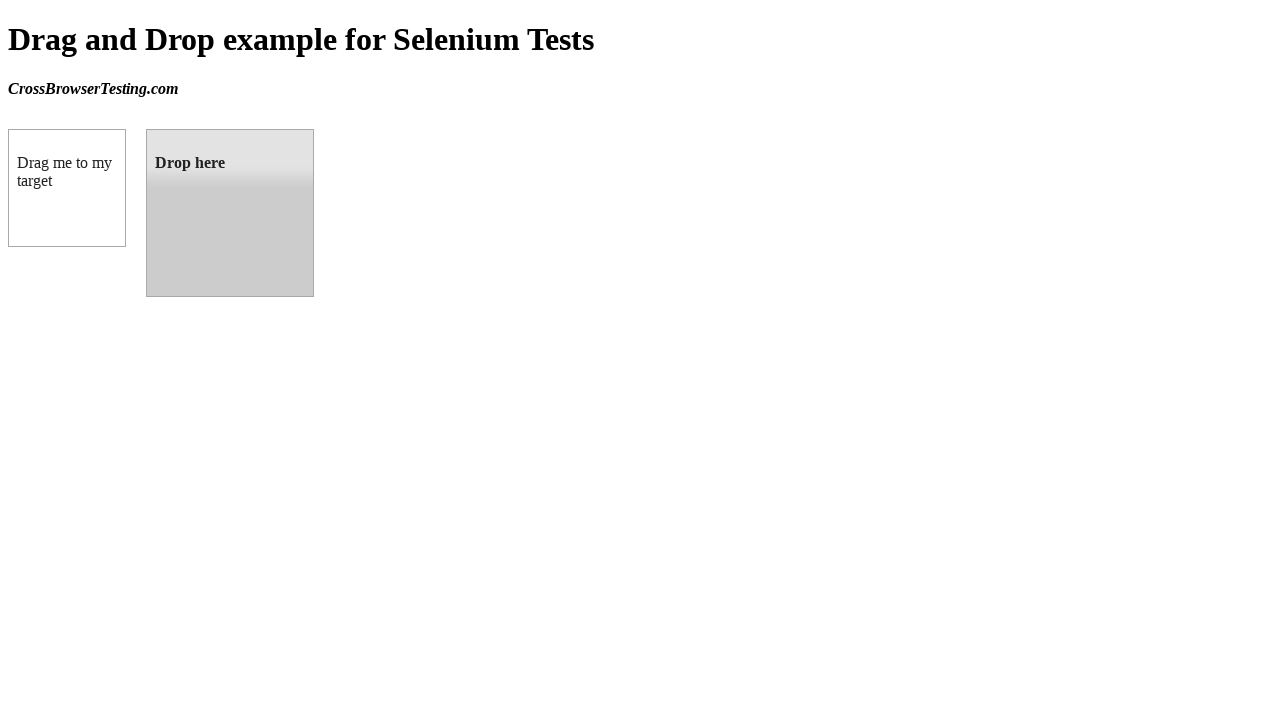

Dragged source element onto target element at (230, 213)
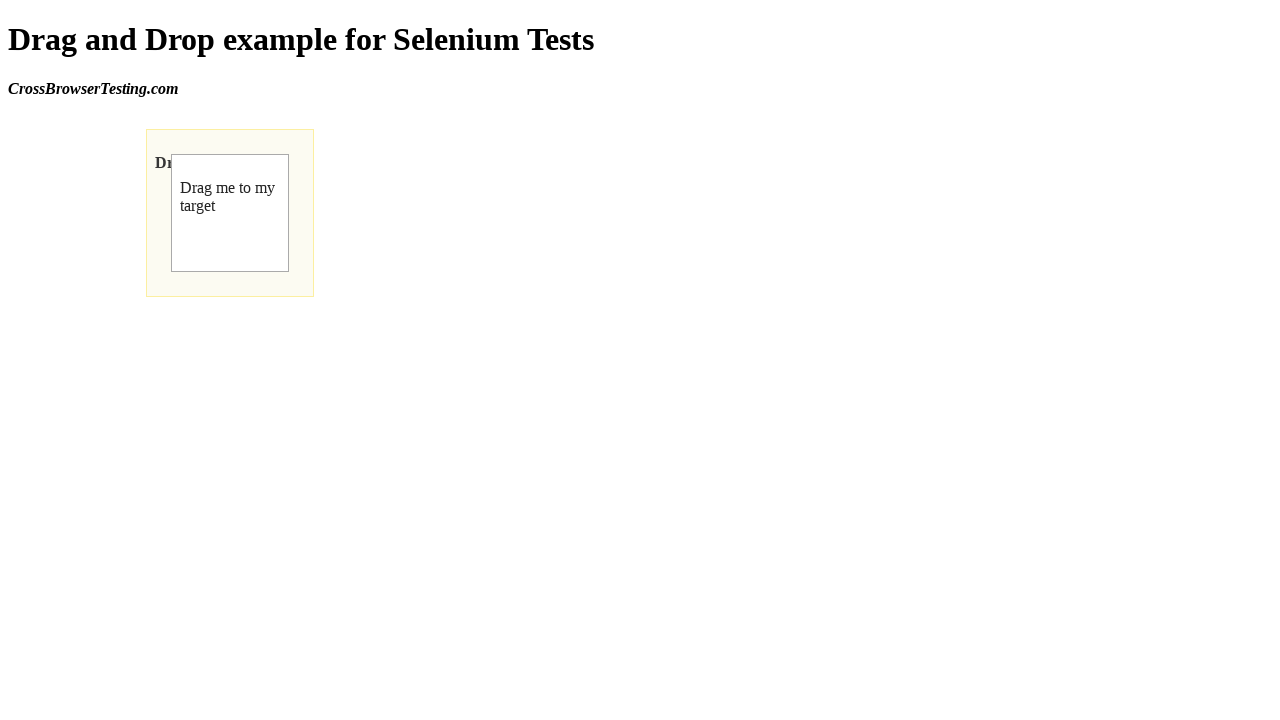

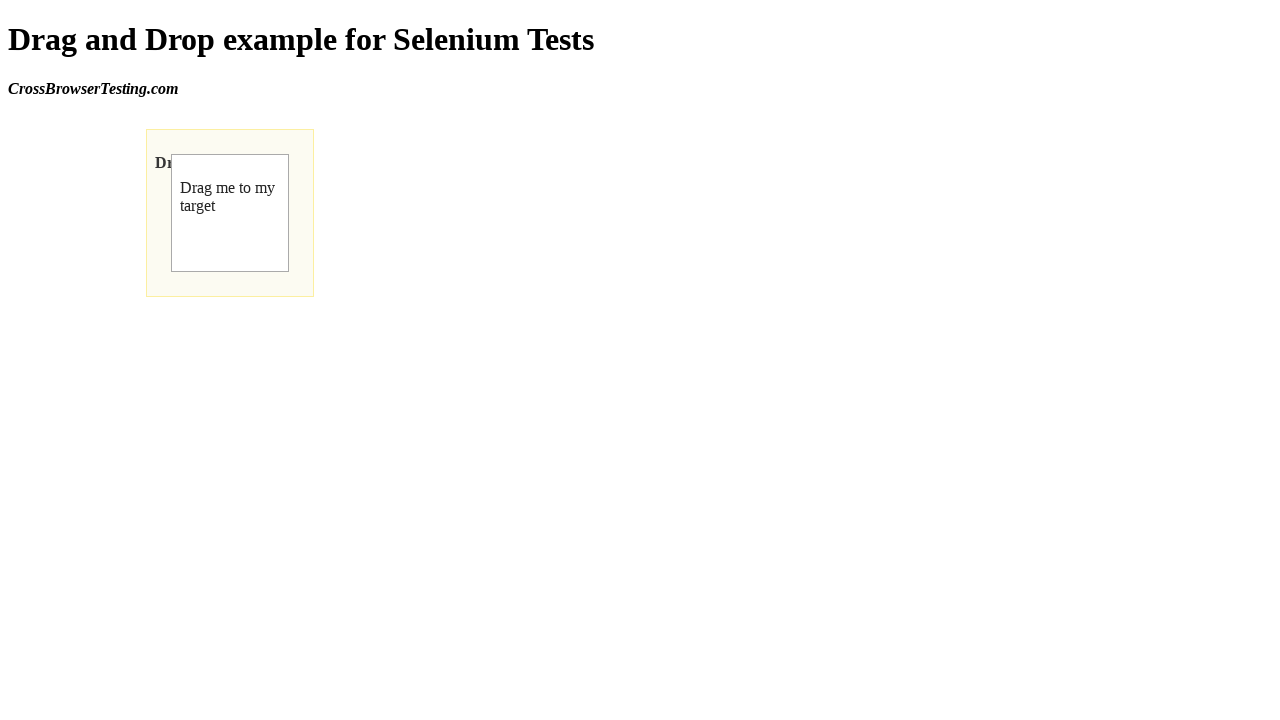